Tests clicking a button with a dynamic ID on the UI Testing Playground site to verify interaction with elements that have changing identifiers

Starting URL: http://uitestingplayground.com/dynamicid

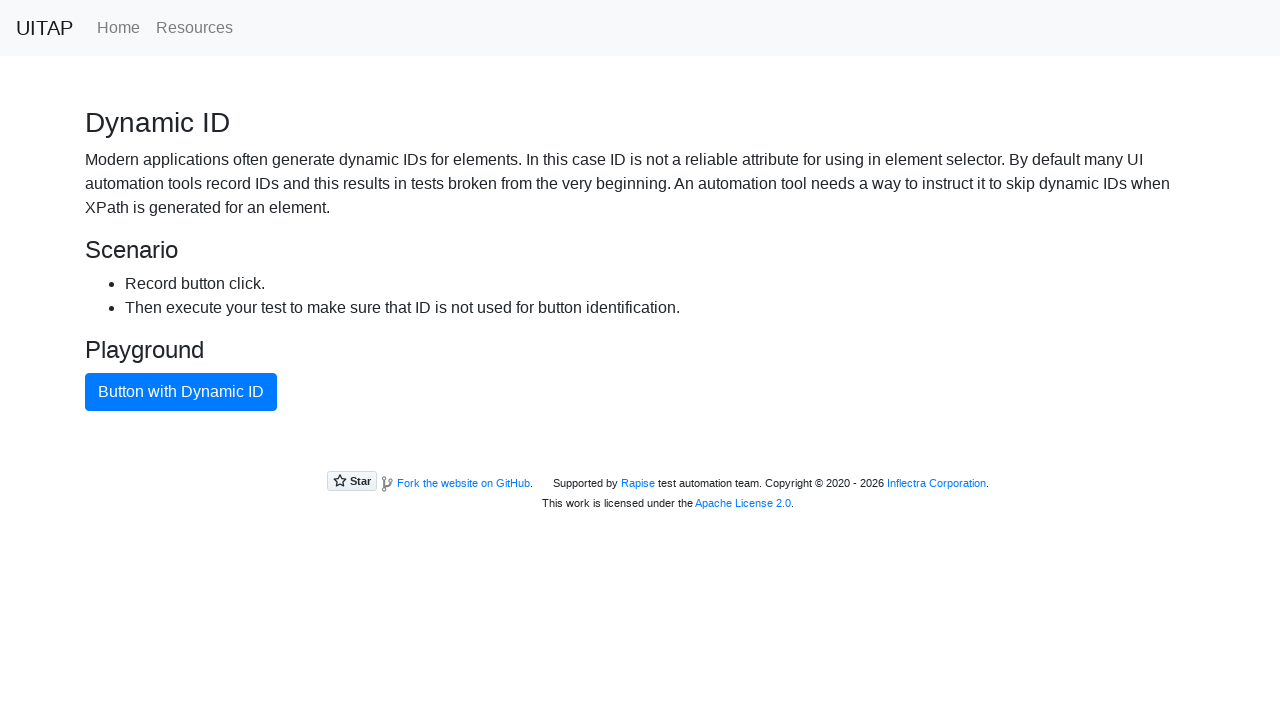

Navigated to UI Testing Playground Dynamic ID page
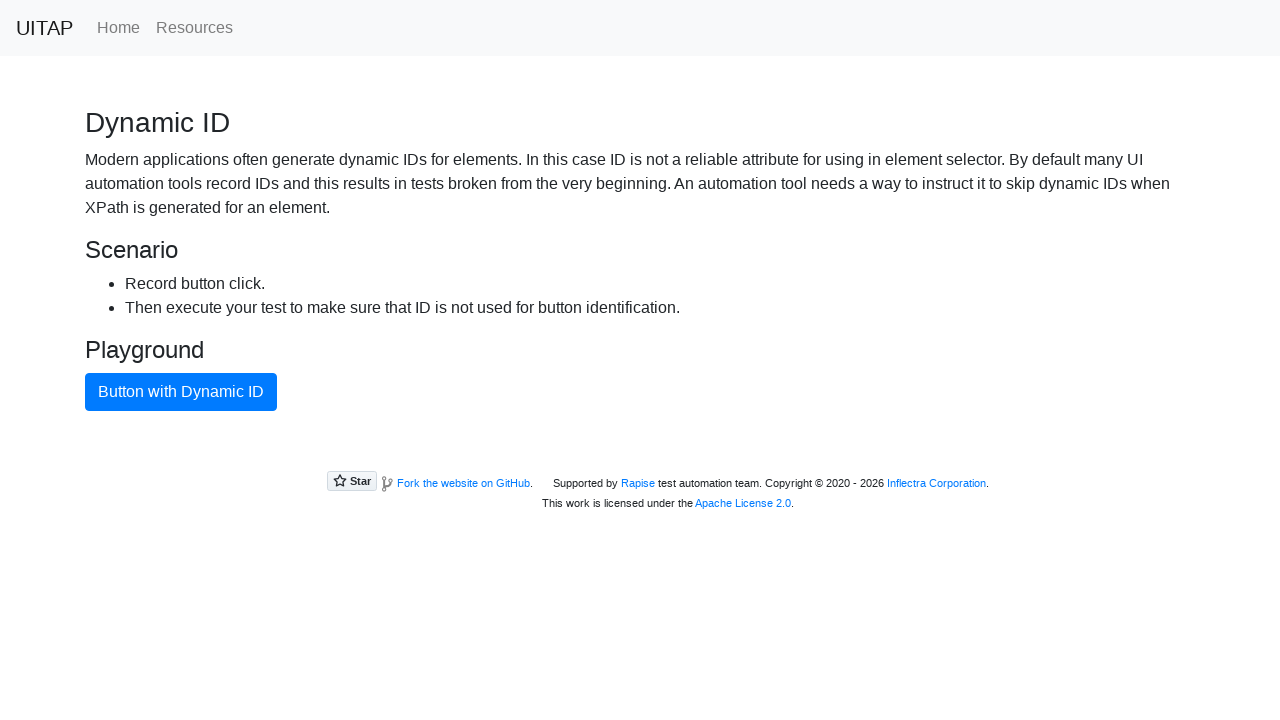

Clicked primary button with dynamic ID at (181, 392) on .btn-primary
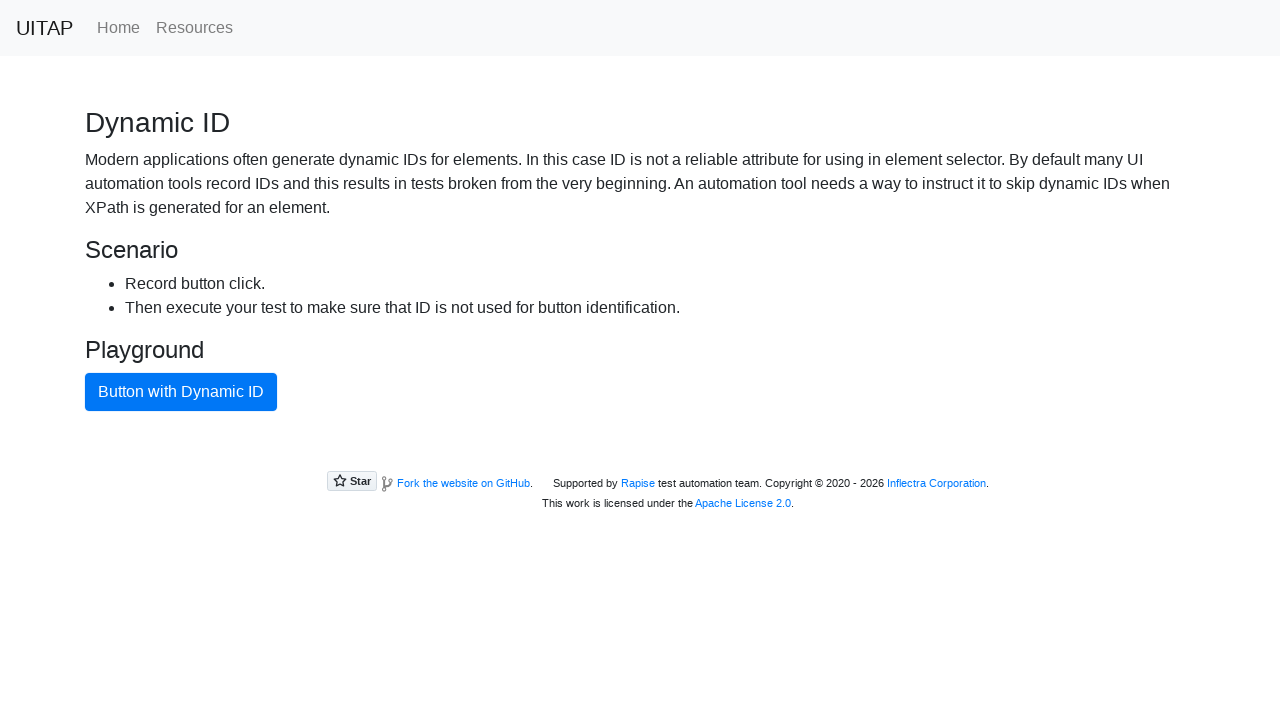

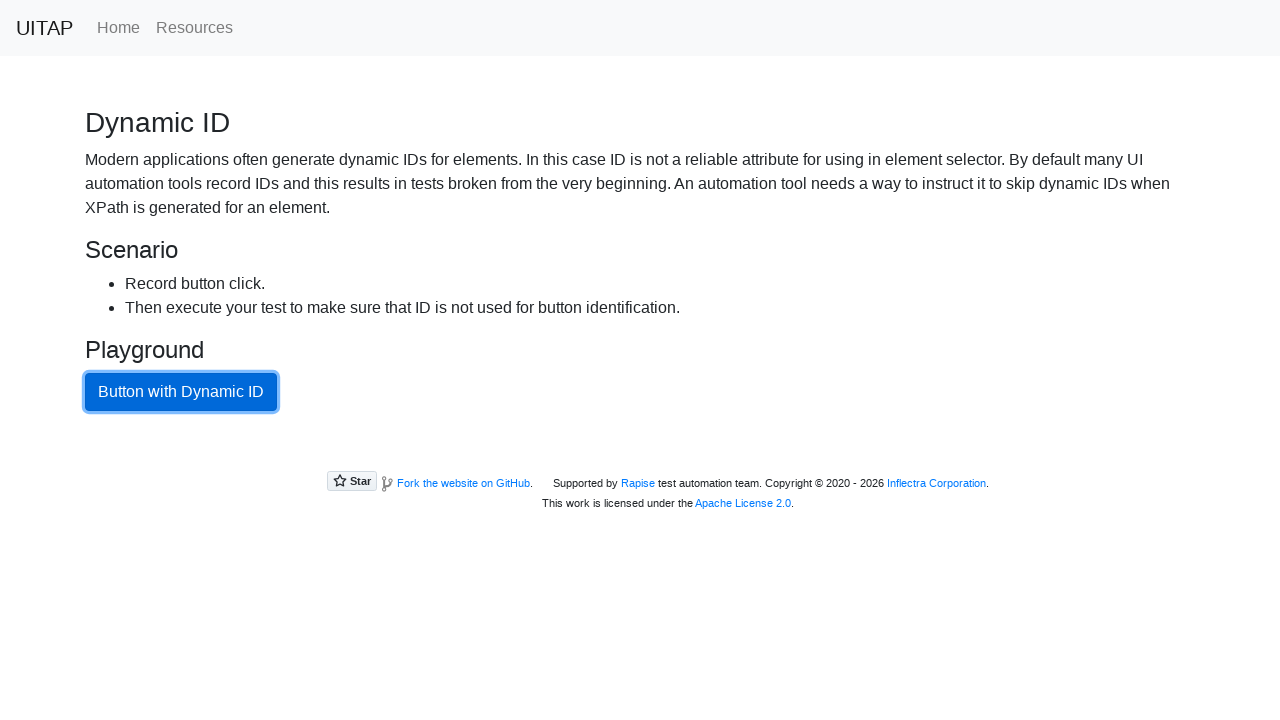